Tests the jQuery UI Autocomplete component by typing in a search field and selecting an option from the suggestions.

Starting URL: https://jqueryui.com/autocomplete/

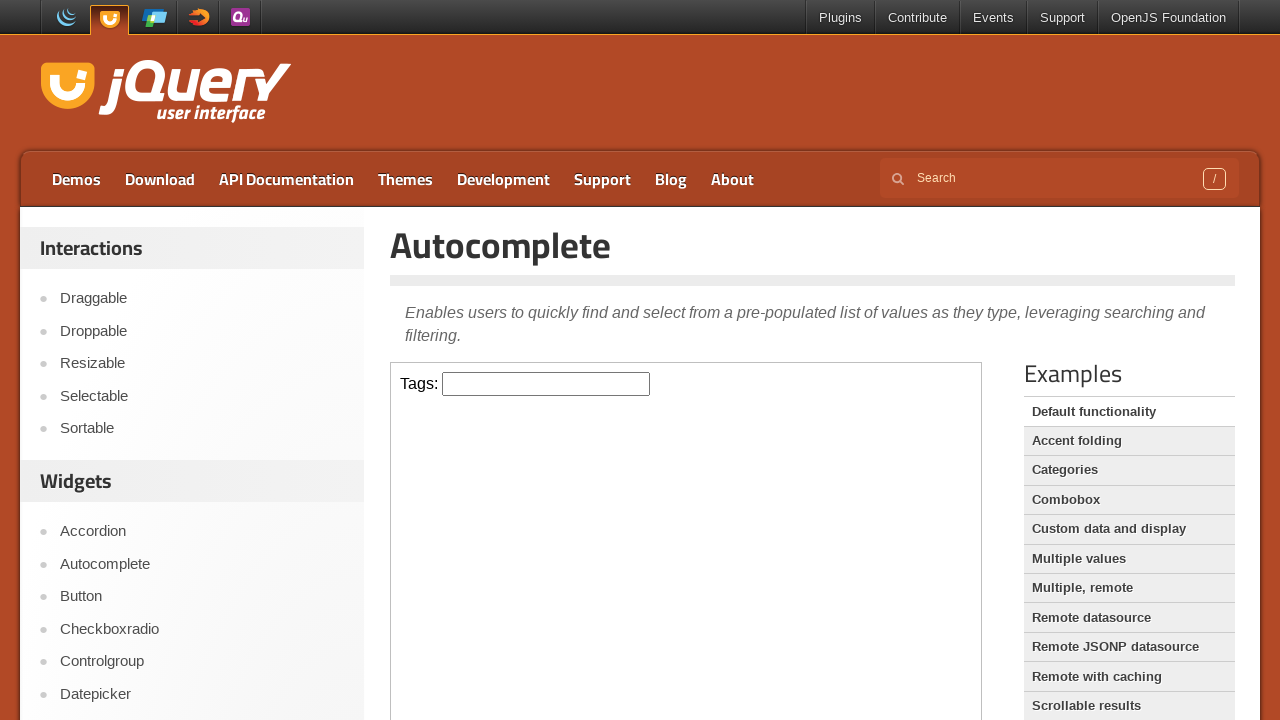

Scrolled down 300 pixels to view the autocomplete demo
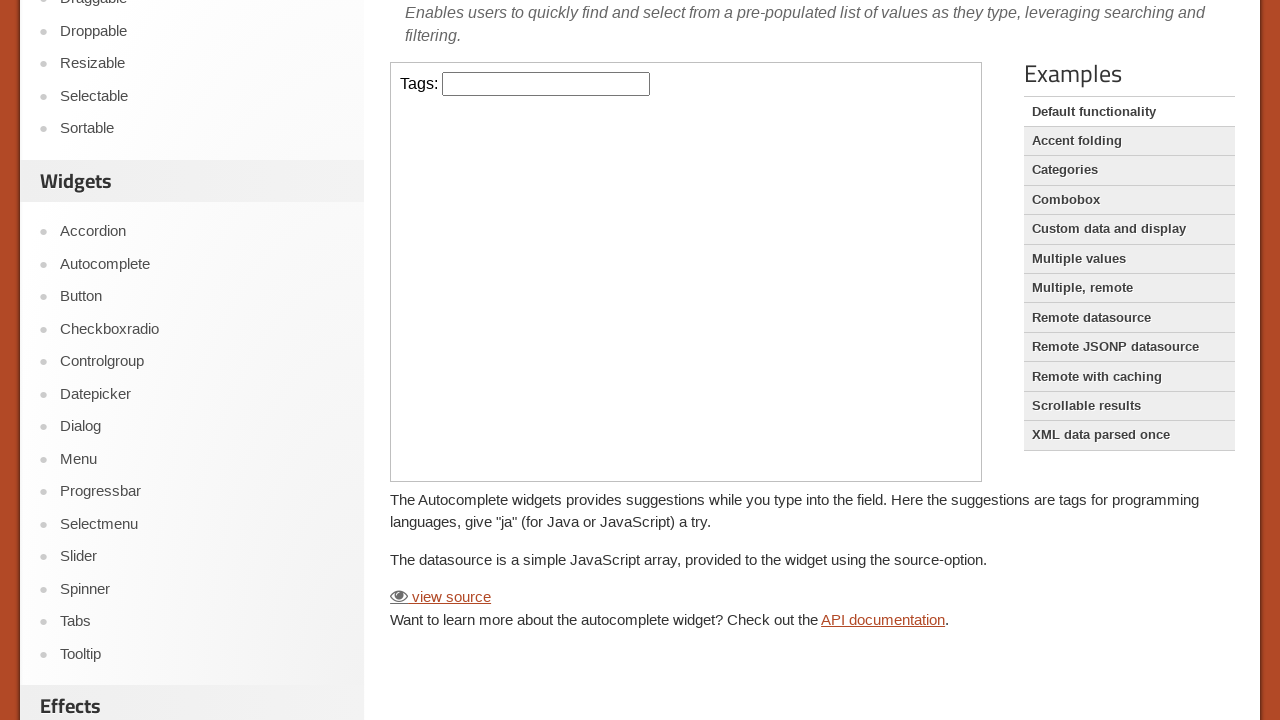

Located the demo iframe
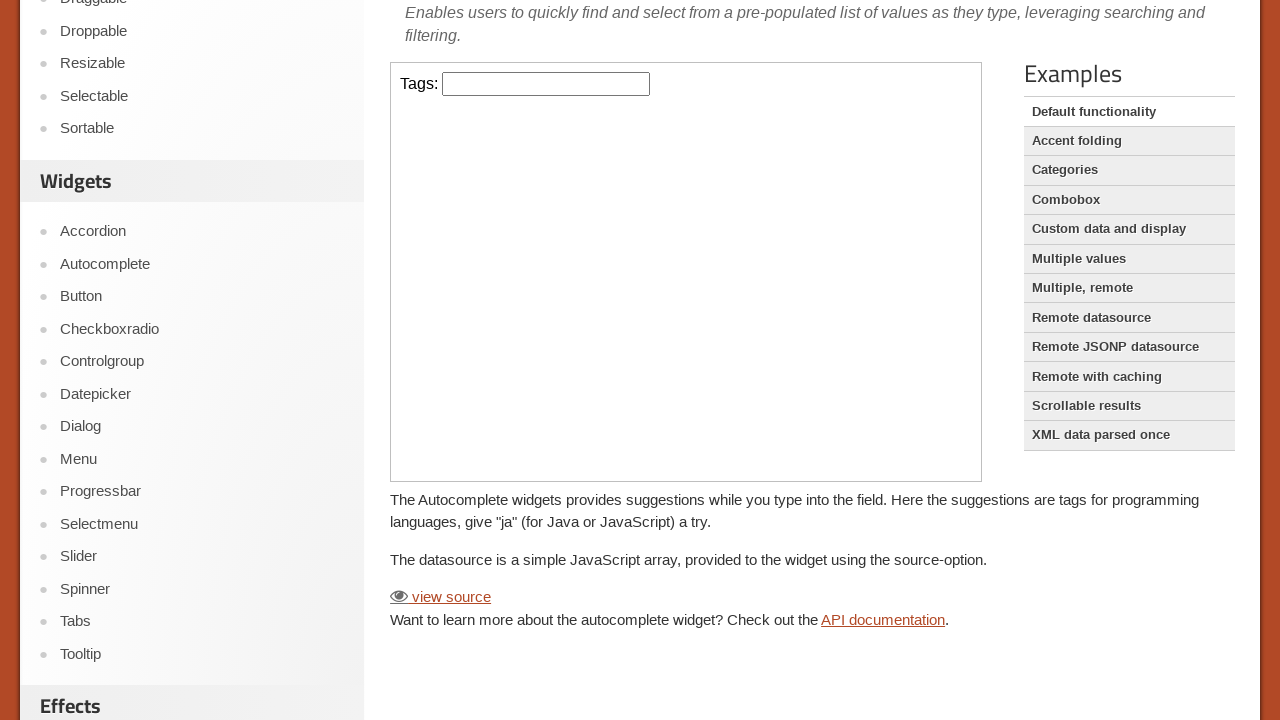

Waited for the autocomplete input field to be available
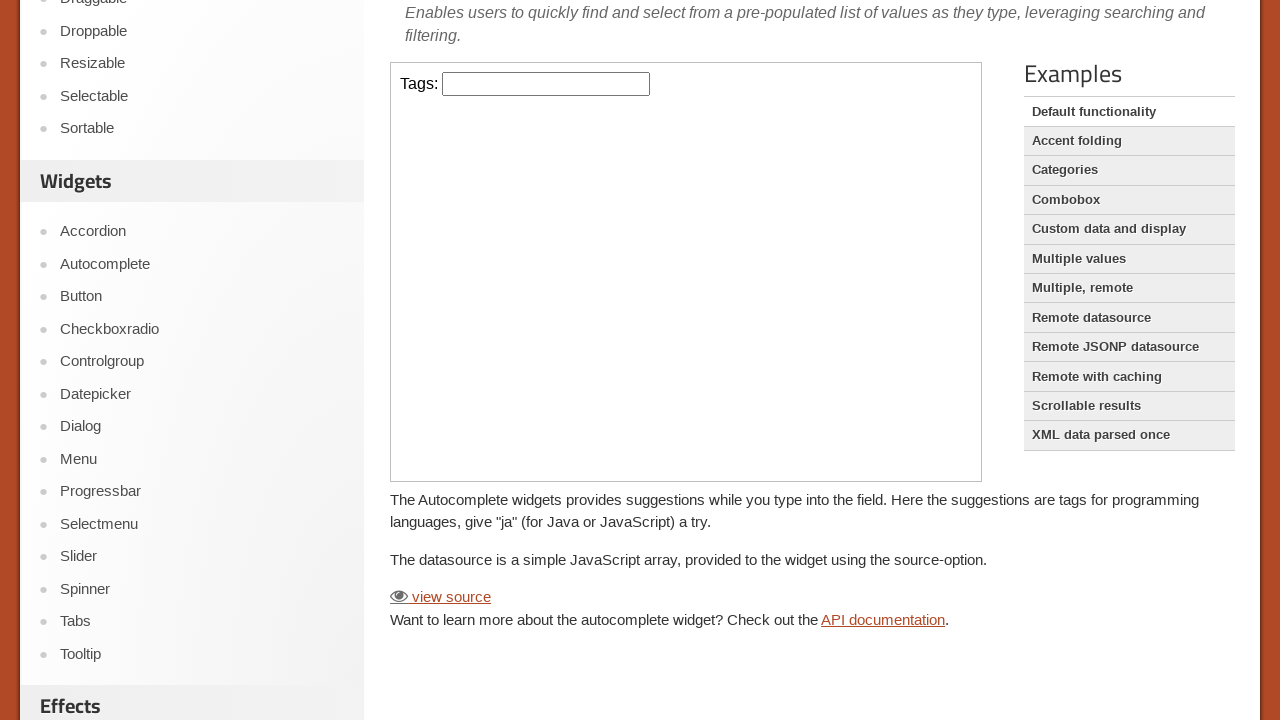

Typed 'b' in the autocomplete search field on iframe >> nth=0 >> internal:control=enter-frame >> #tags
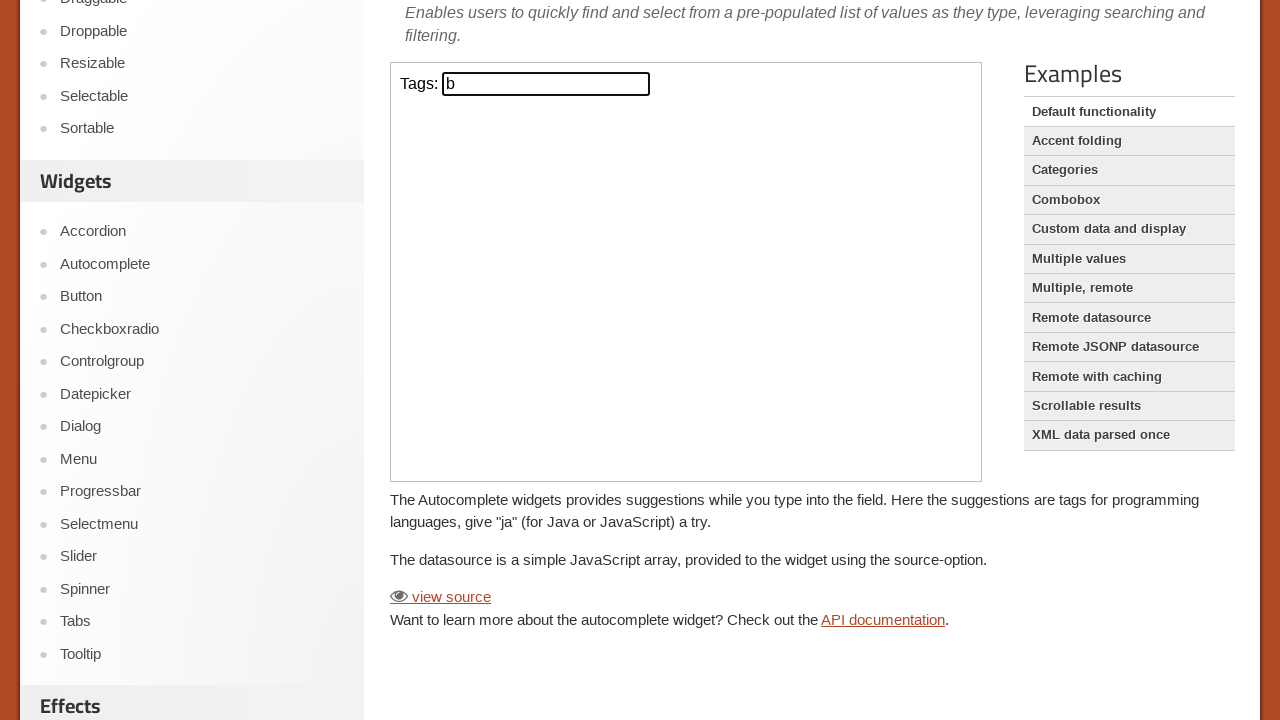

Waited for the BASIC autocomplete suggestion to appear
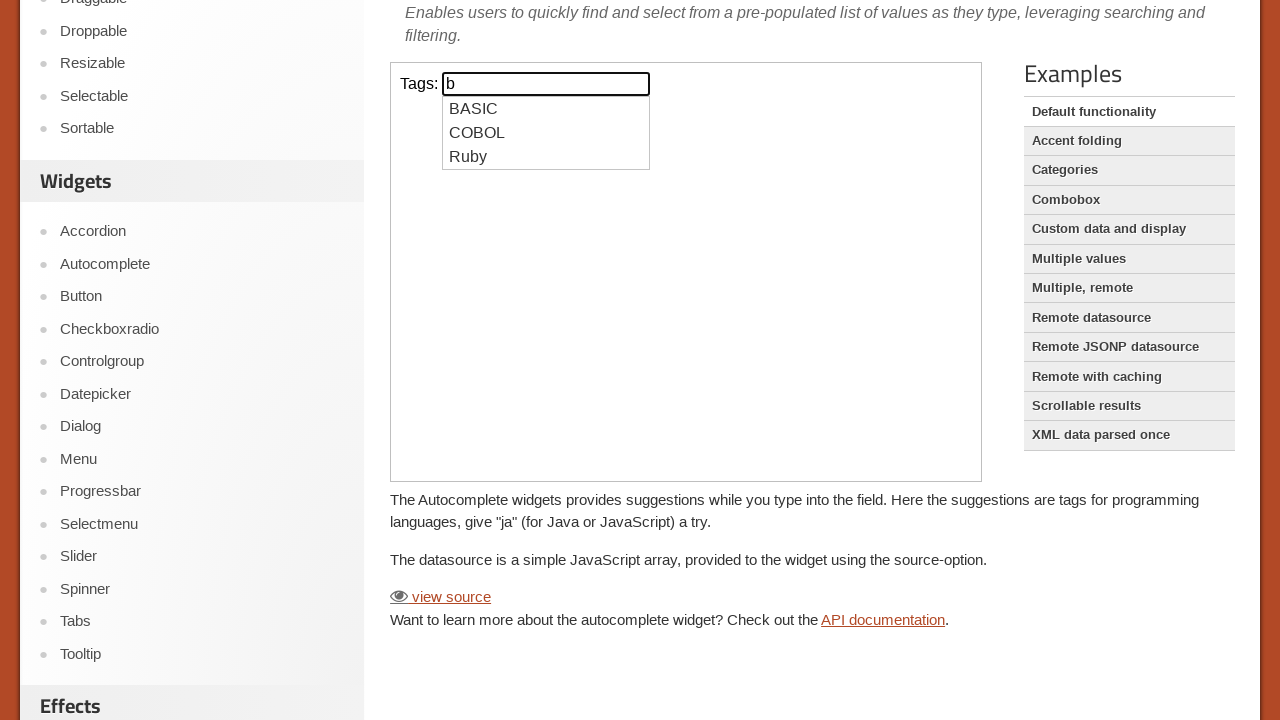

Clicked on the BASIC autocomplete option at (546, 109) on iframe >> nth=0 >> internal:control=enter-frame >> ul li div:text('BASIC')
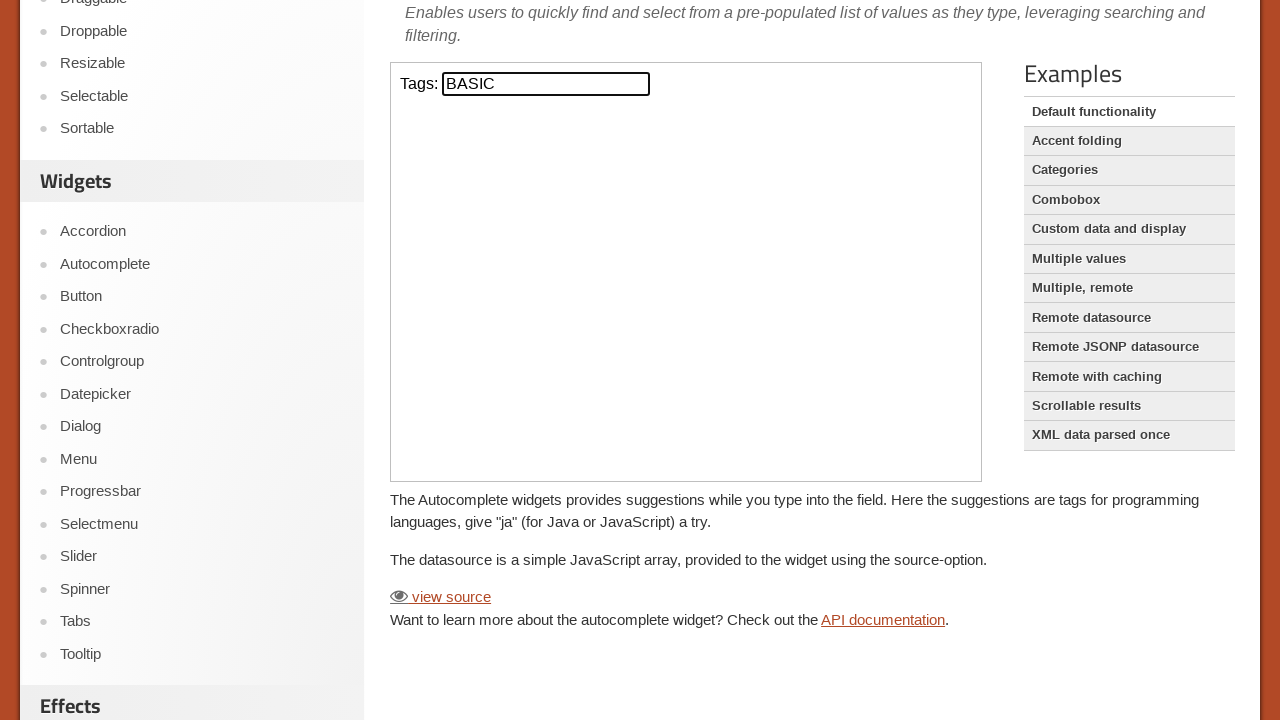

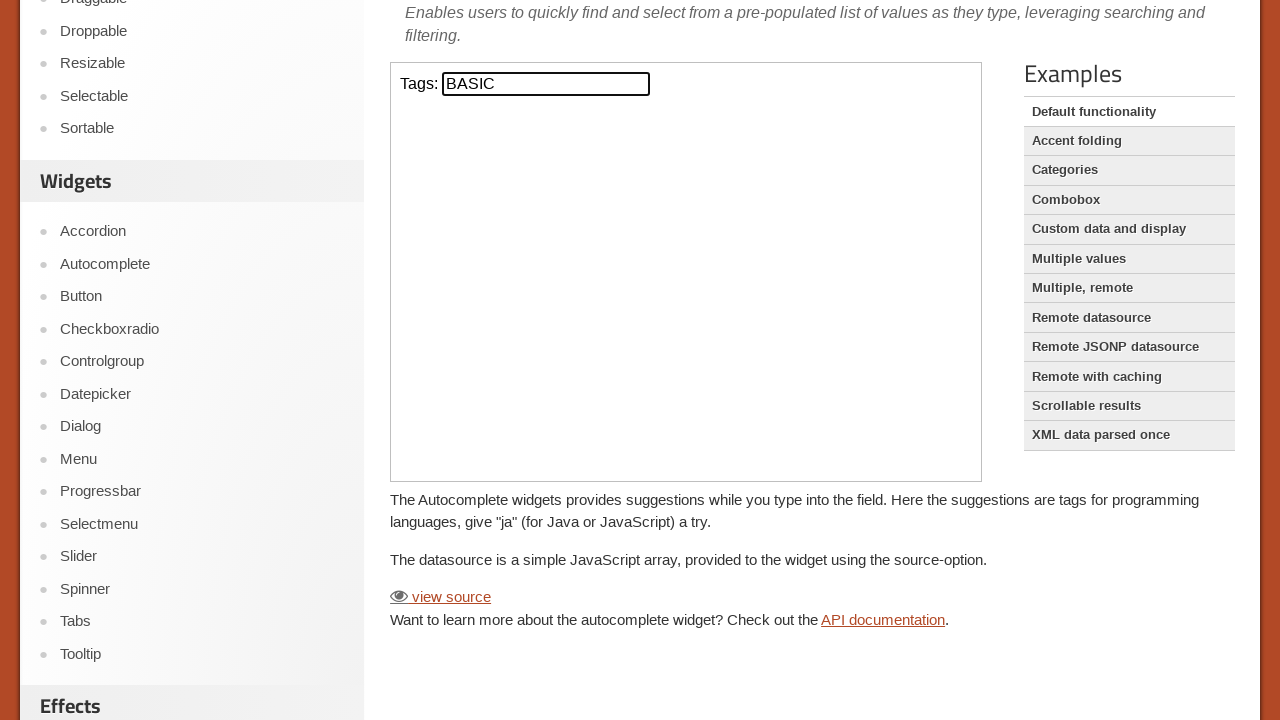